Tests the jQuery UI resizable widget by switching to the demo iframe and dragging the resize handle to expand the resizable element by 100 pixels in both directions.

Starting URL: https://jqueryui.com/resizable/

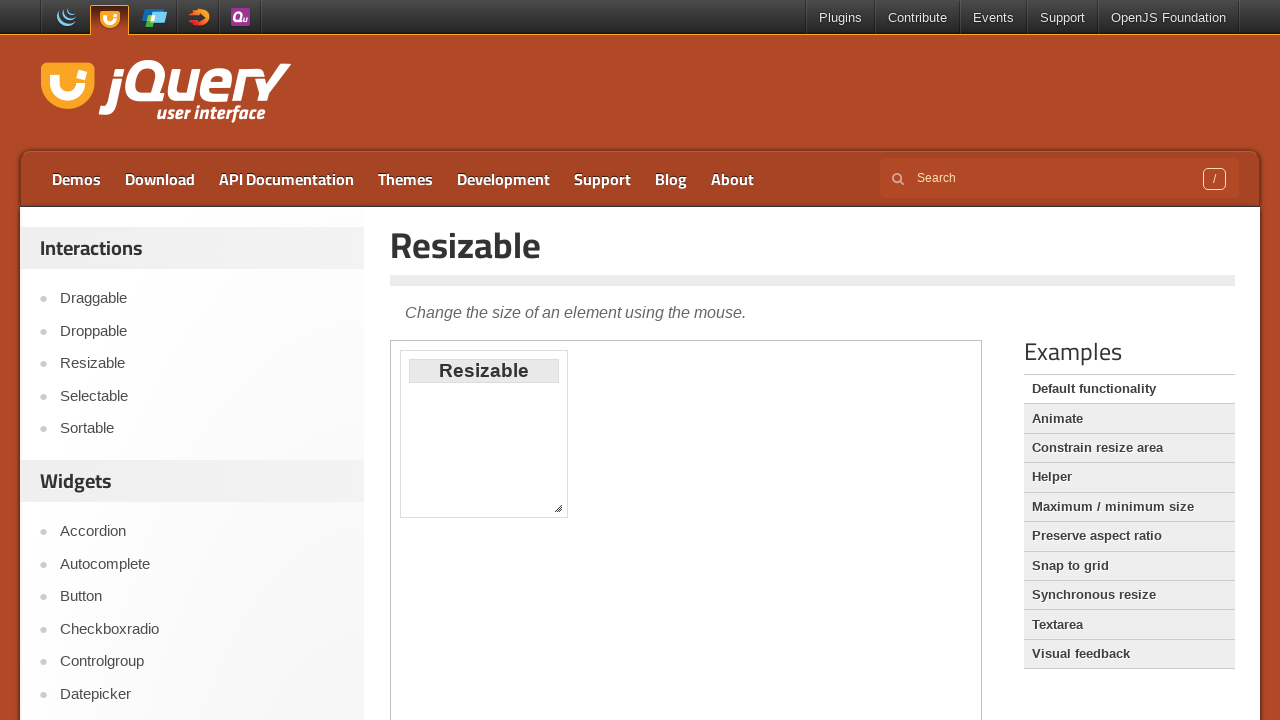

Located demo iframe for jQuery UI resizable widget
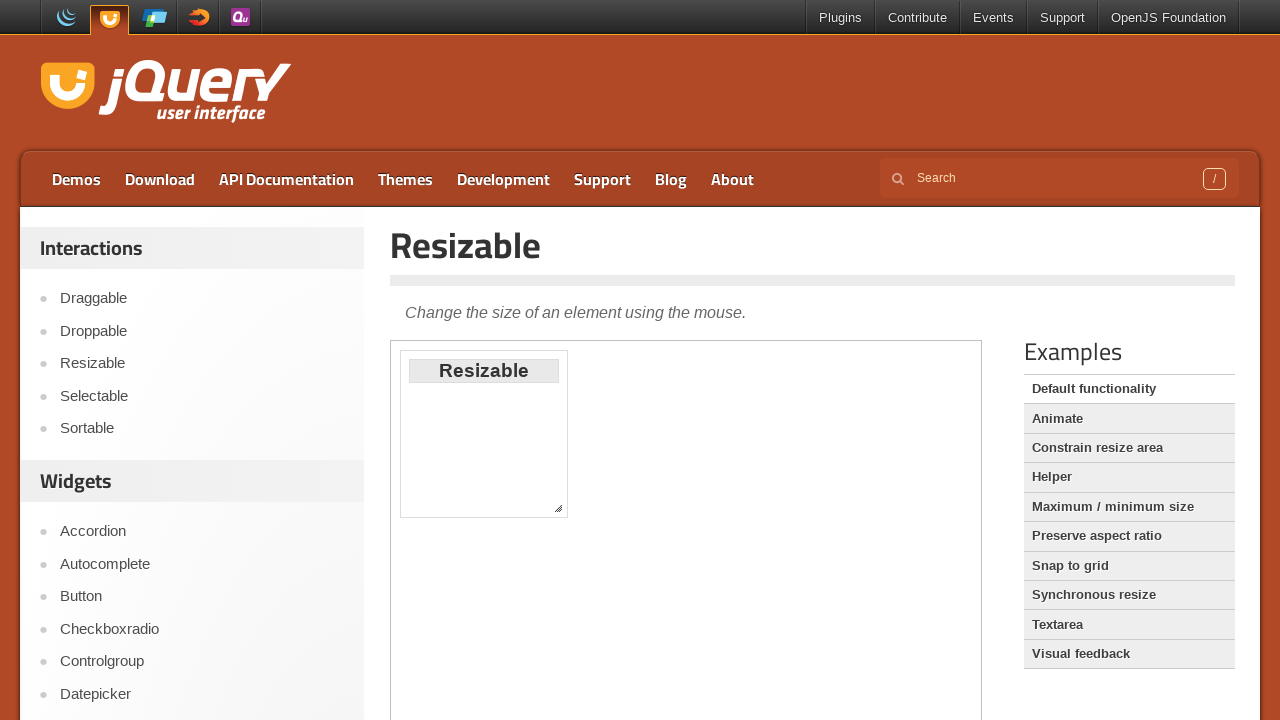

Located southeast resize handle on resizable element
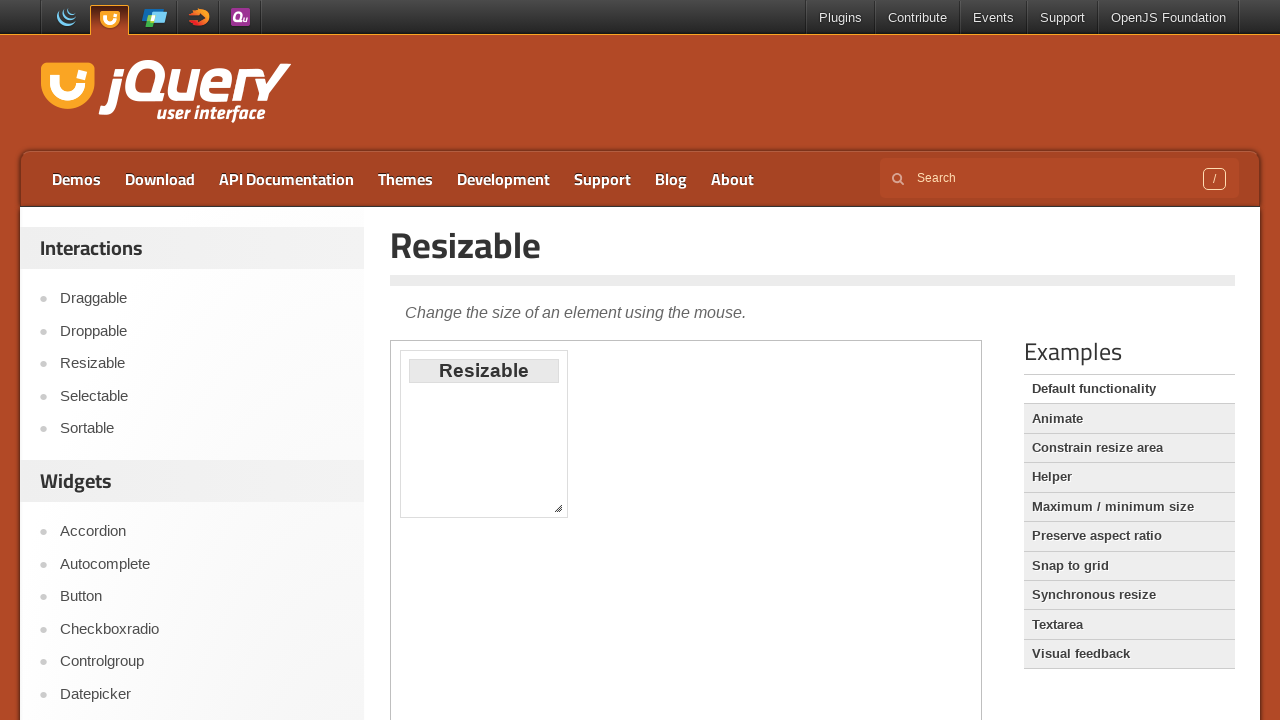

Retrieved bounding box coordinates of resize handle
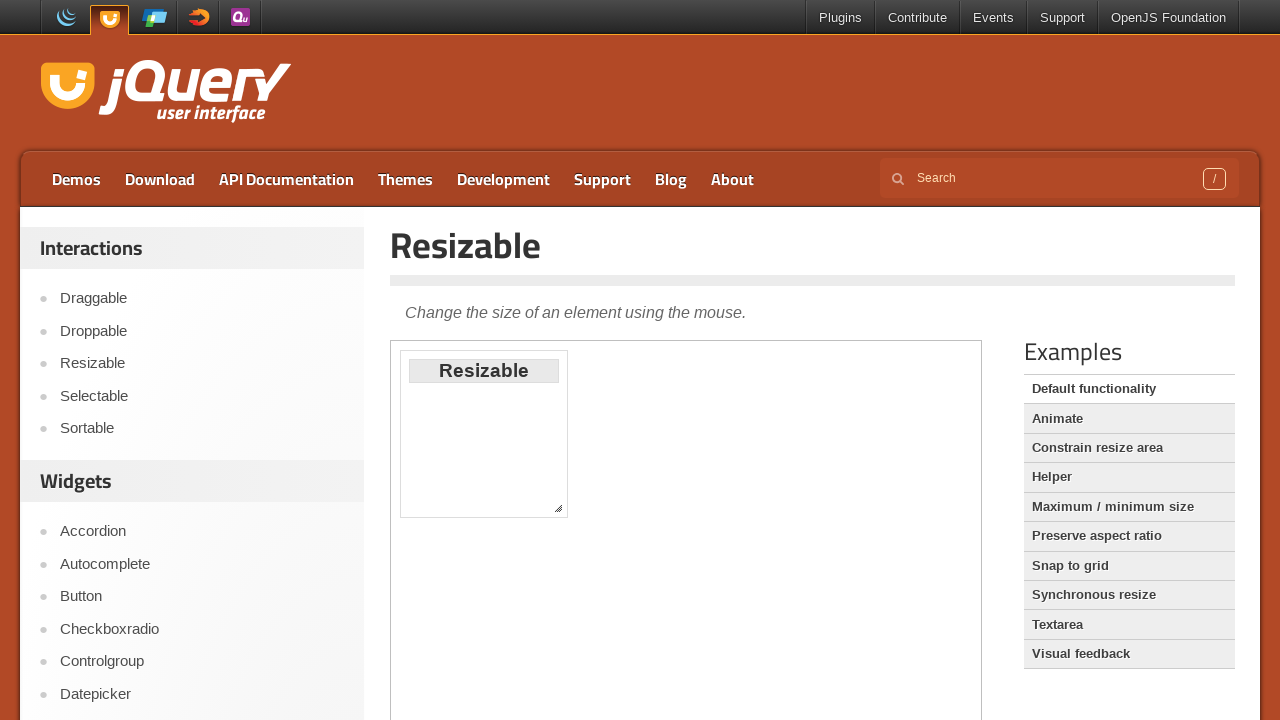

Moved mouse to center of resize handle at (558, 508)
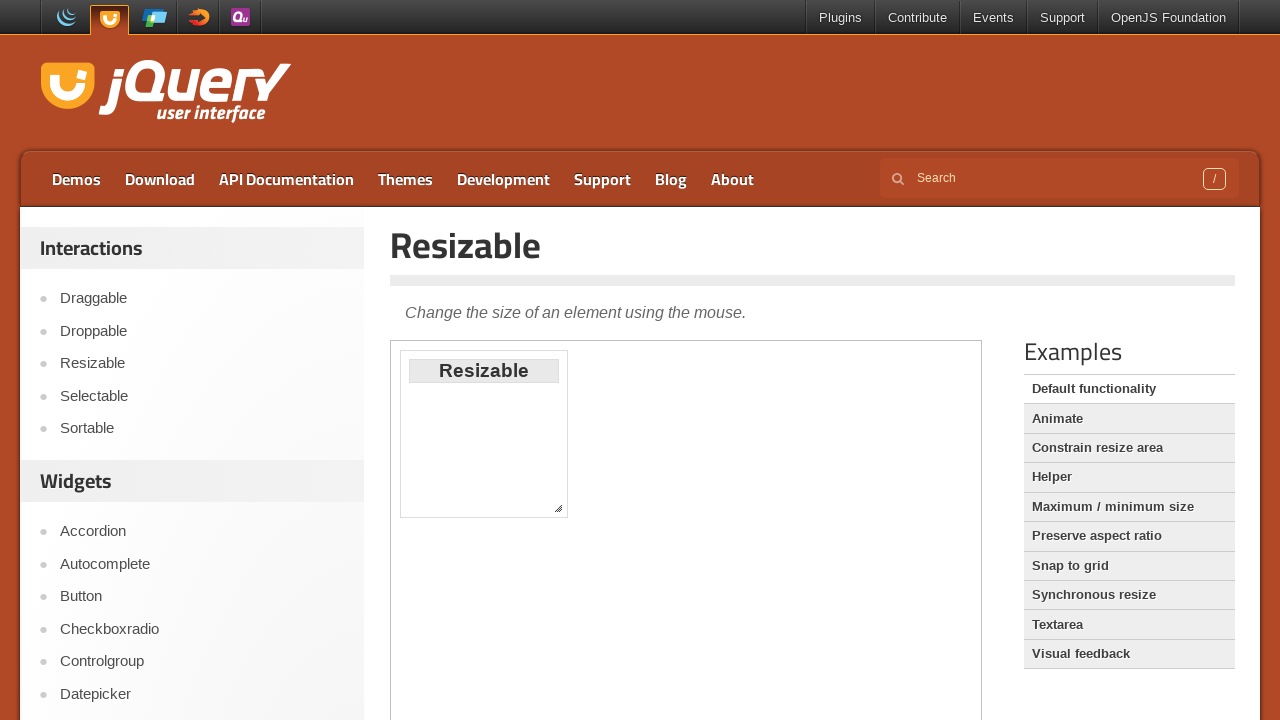

Pressed mouse button down on resize handle at (558, 508)
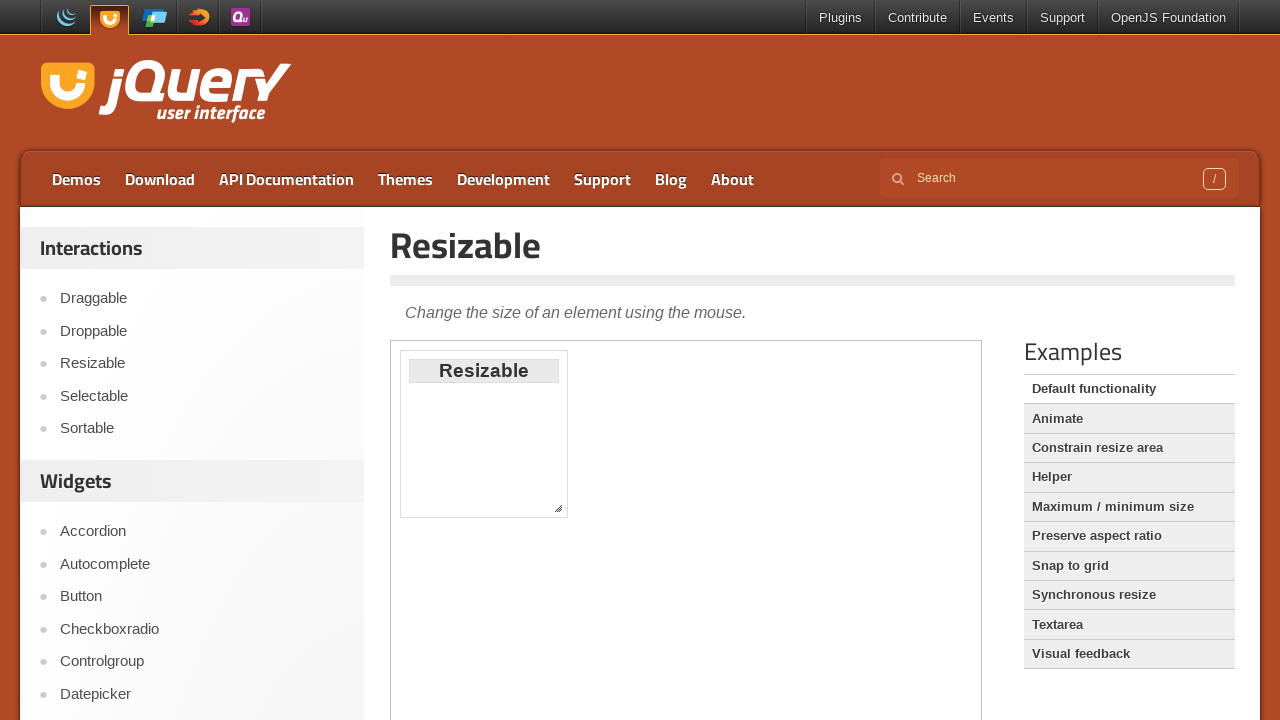

Dragged resize handle 100 pixels right and 100 pixels down at (658, 608)
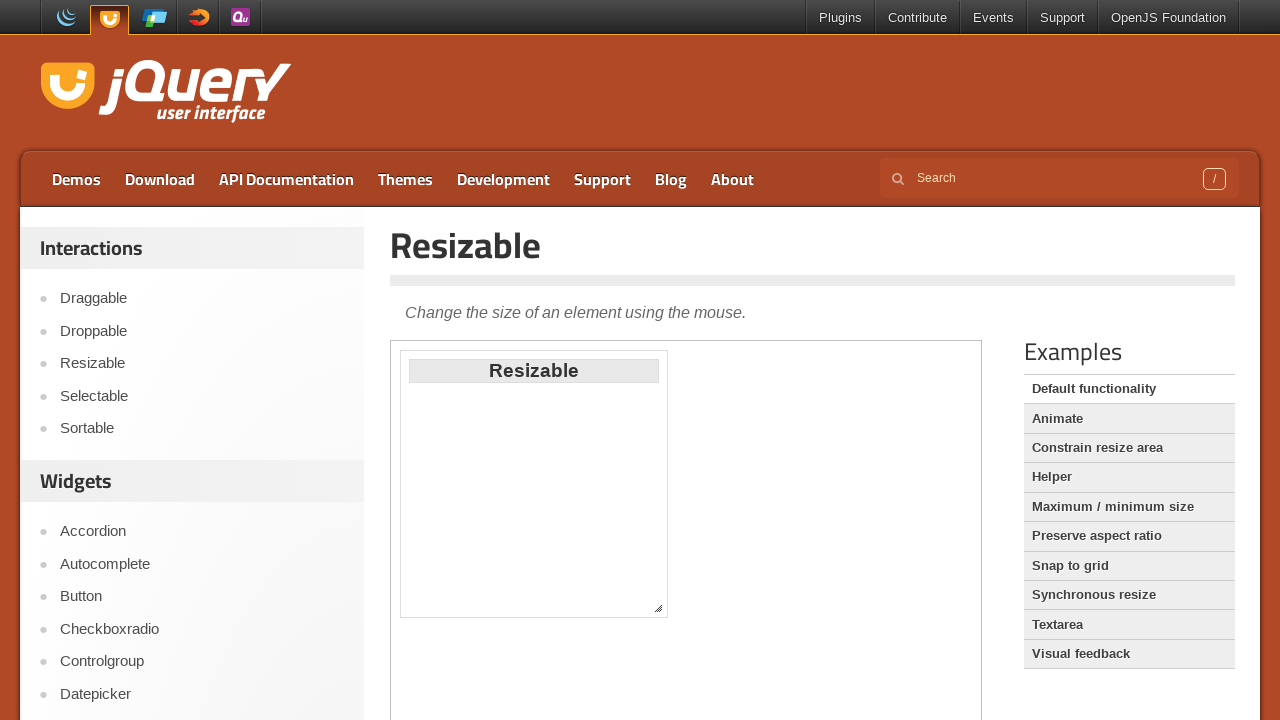

Released mouse button to complete resize operation at (658, 608)
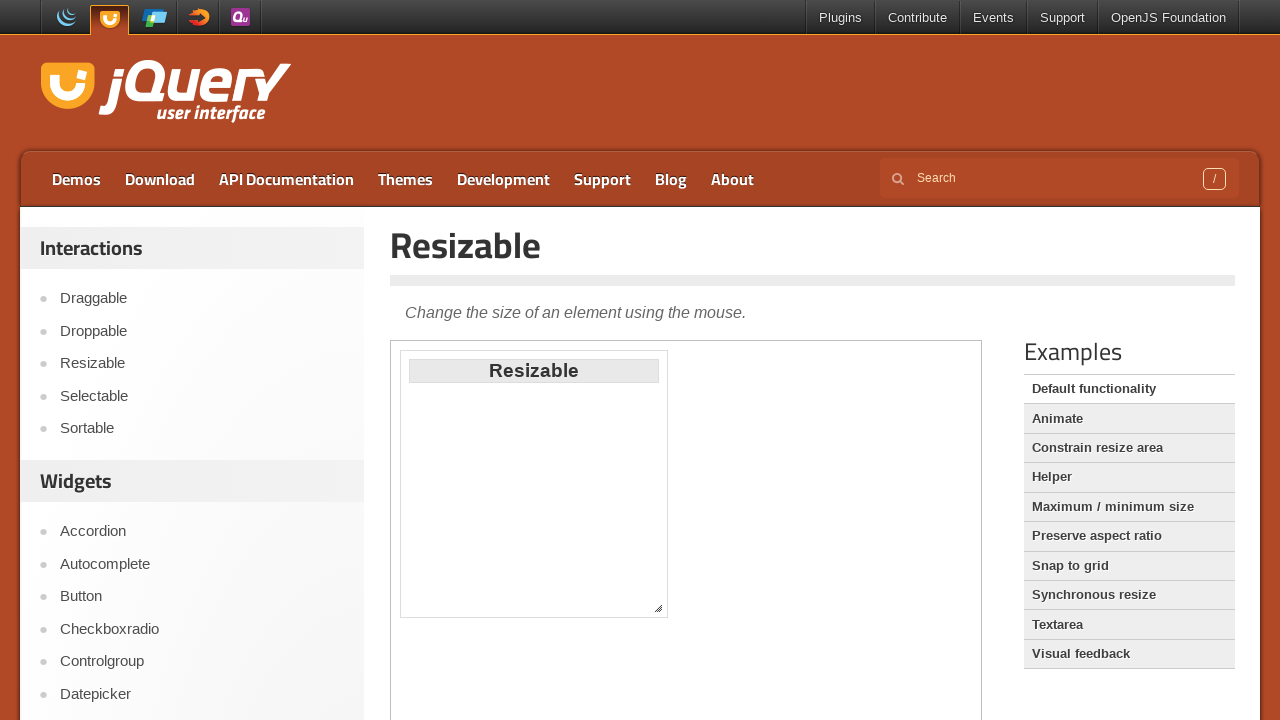

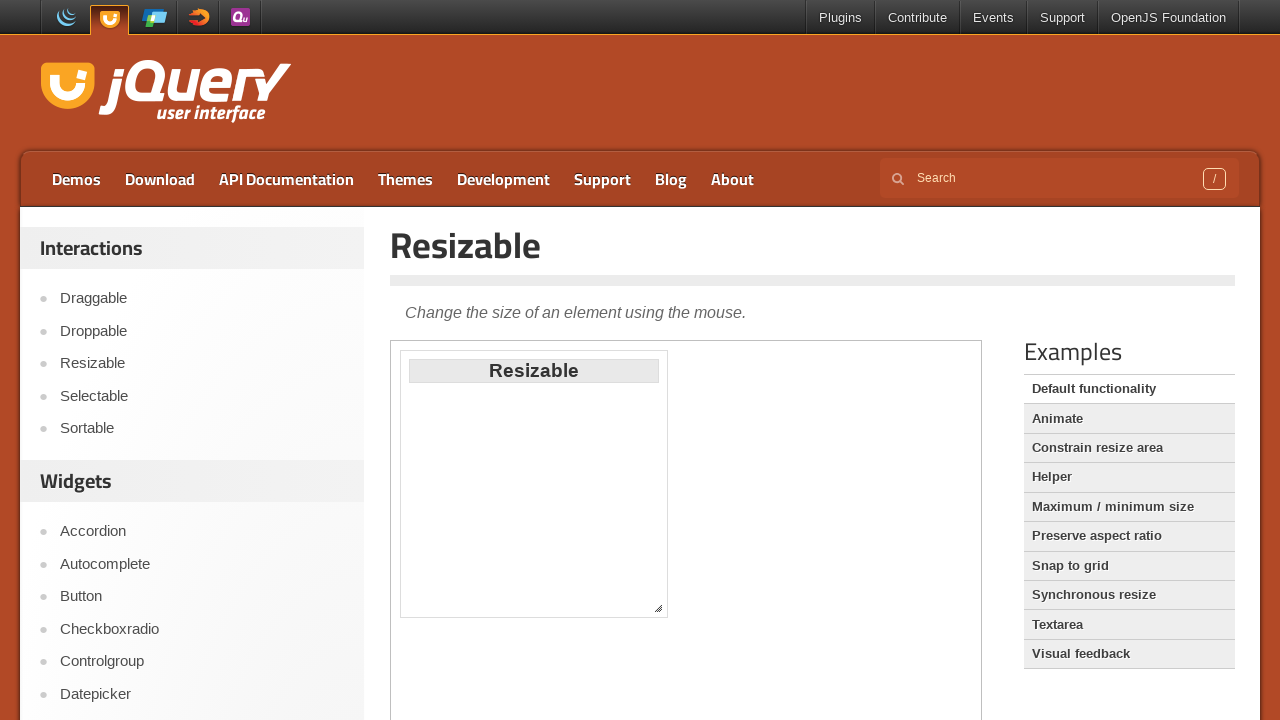